Tests selecting the "Male" gender radio button on the DemoQA practice form by scrolling to the element and clicking it.

Starting URL: https://demoqa.com/automation-practice-form

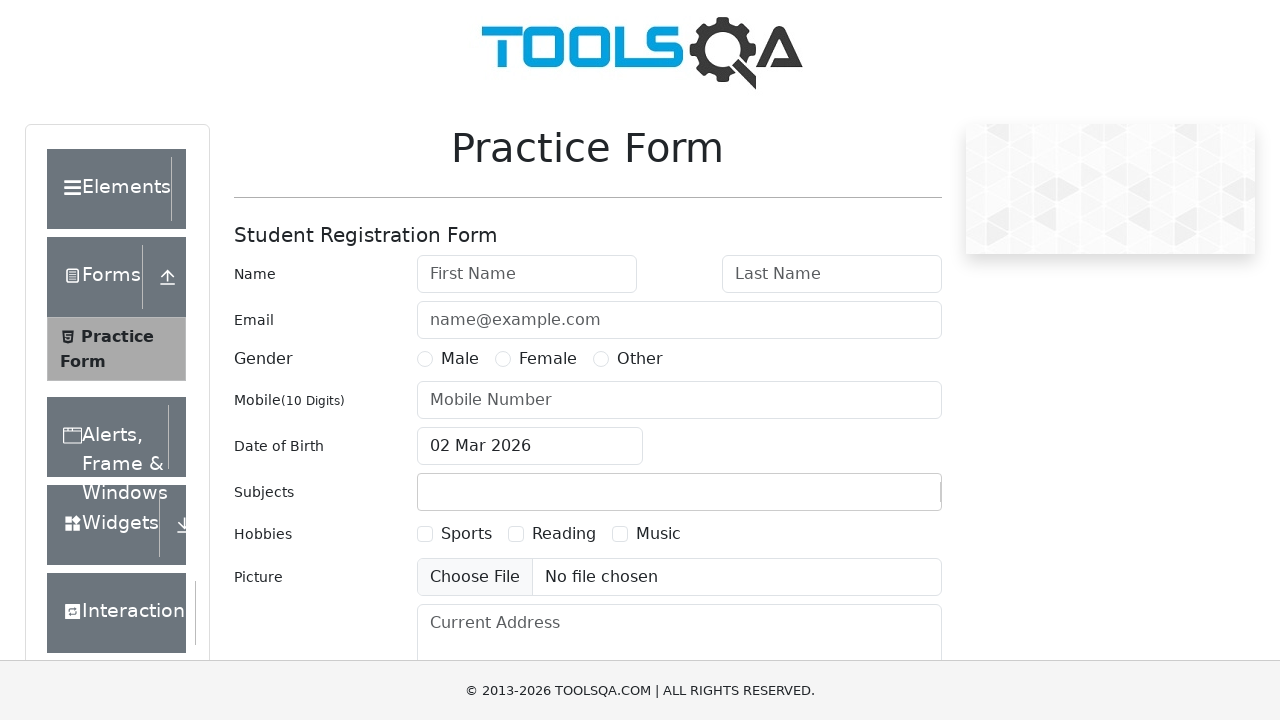

Scrolled to userNumber element to bring gender radio buttons into view
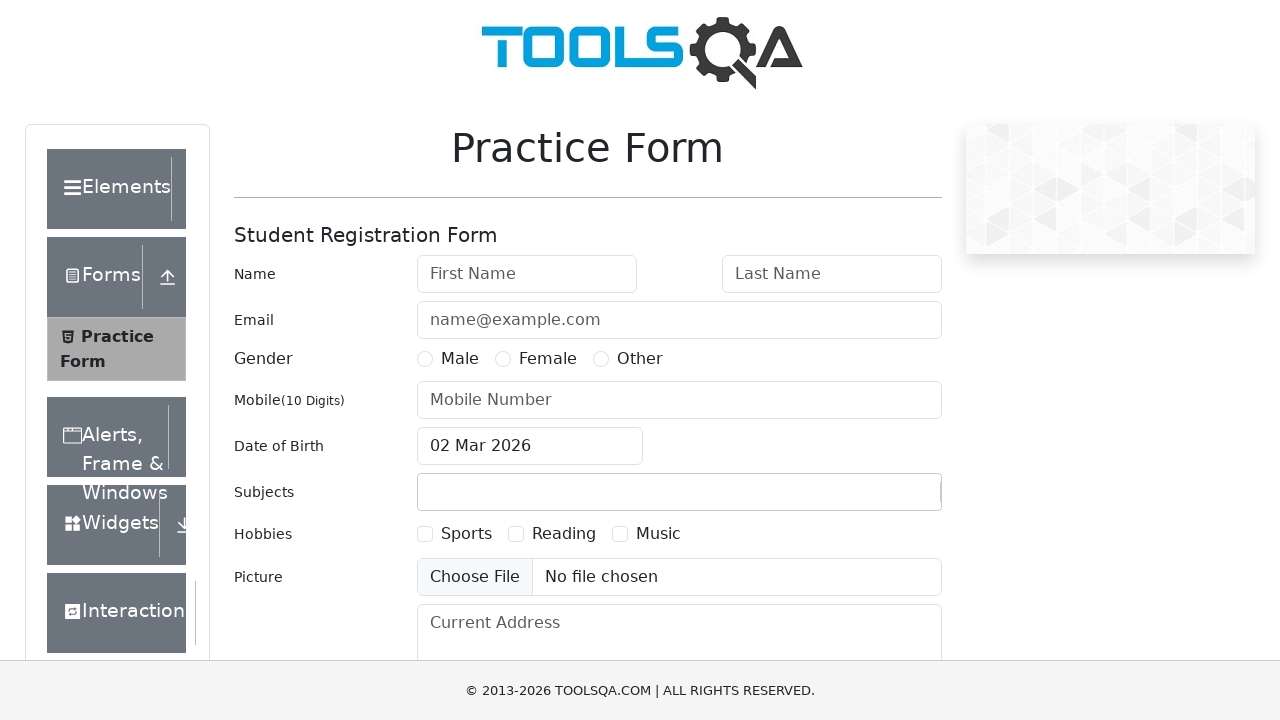

Clicked Male gender radio button at (460, 359) on label[for='gender-radio-1']
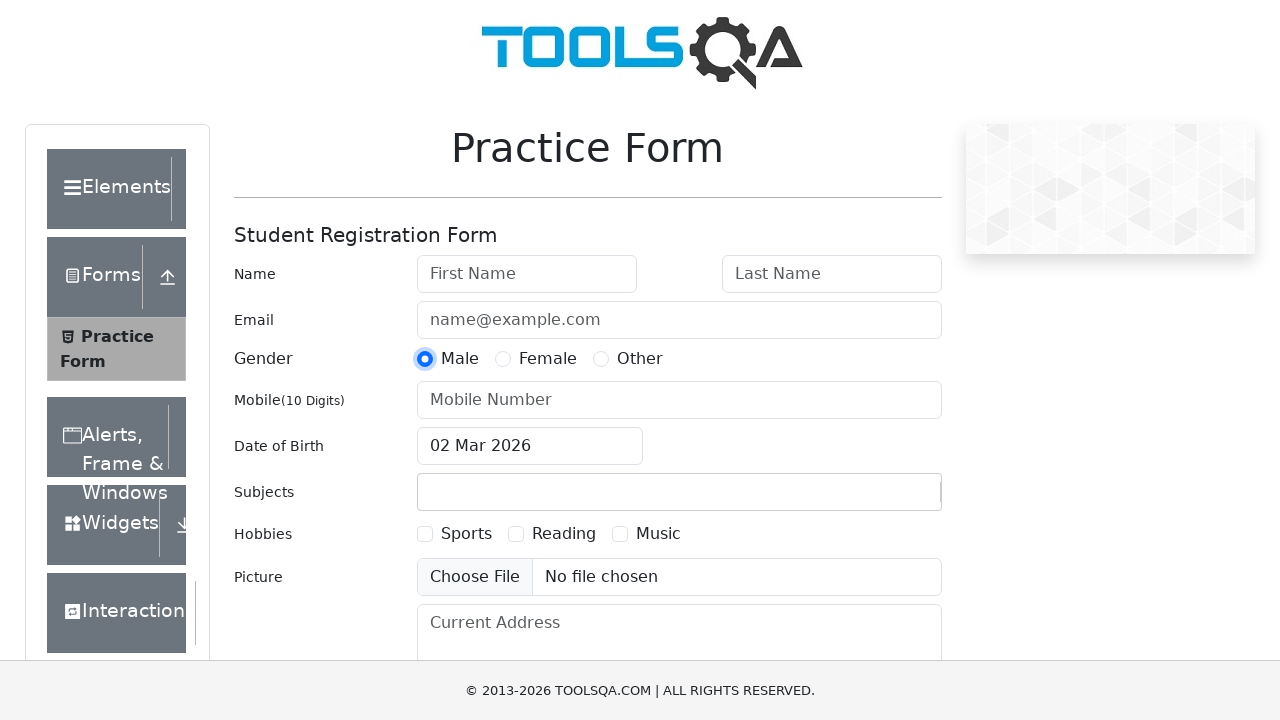

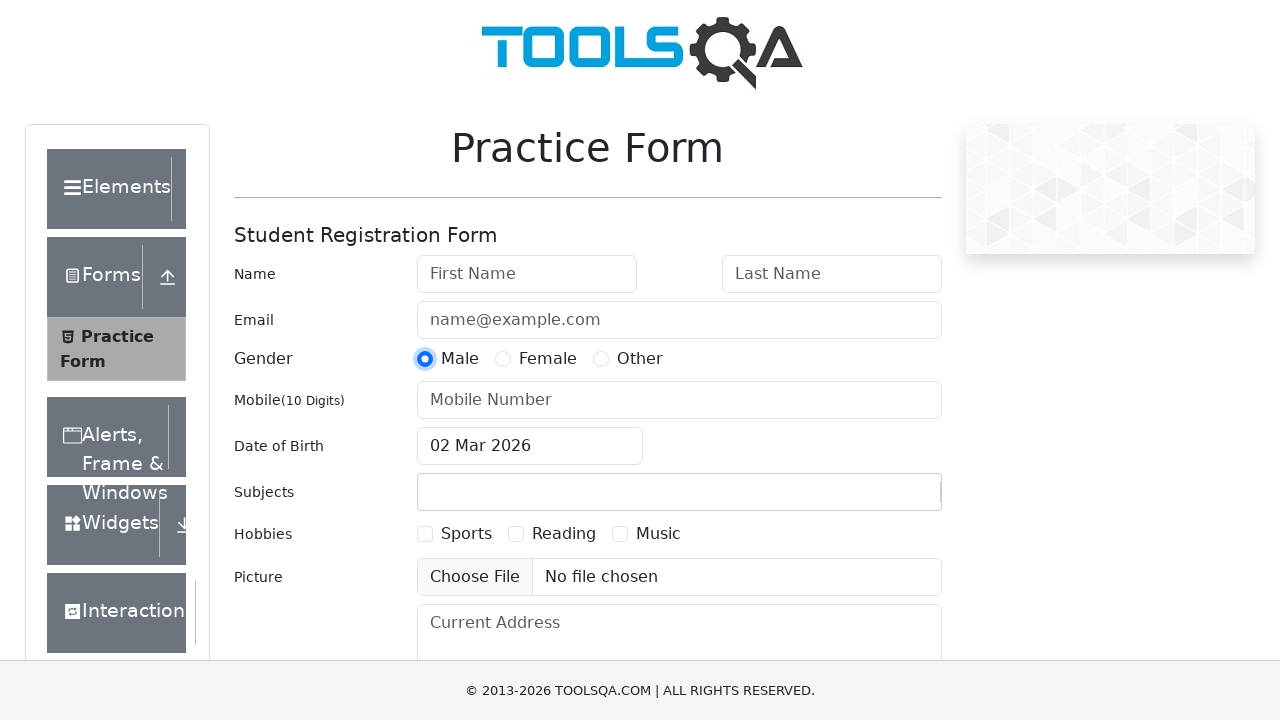